Tests Python.org search functionality by searching for "documentation" and verifying results are returned

Starting URL: http://www.python.org

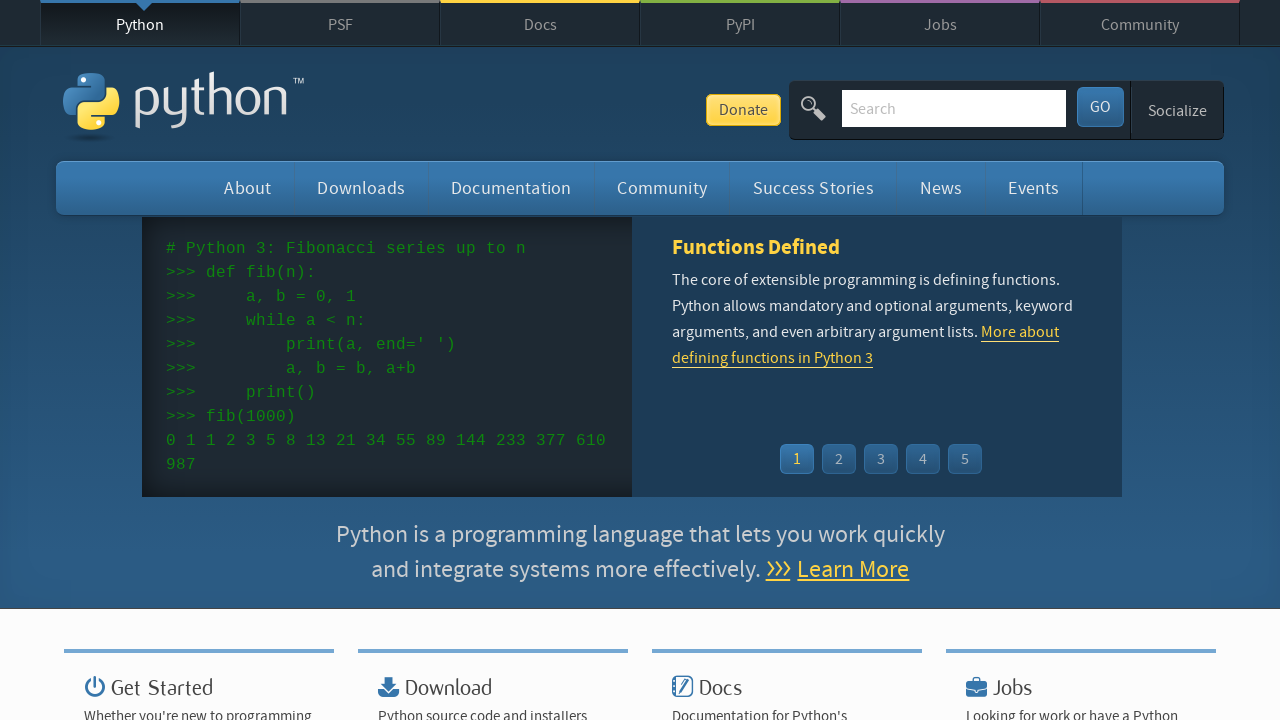

Located search input field
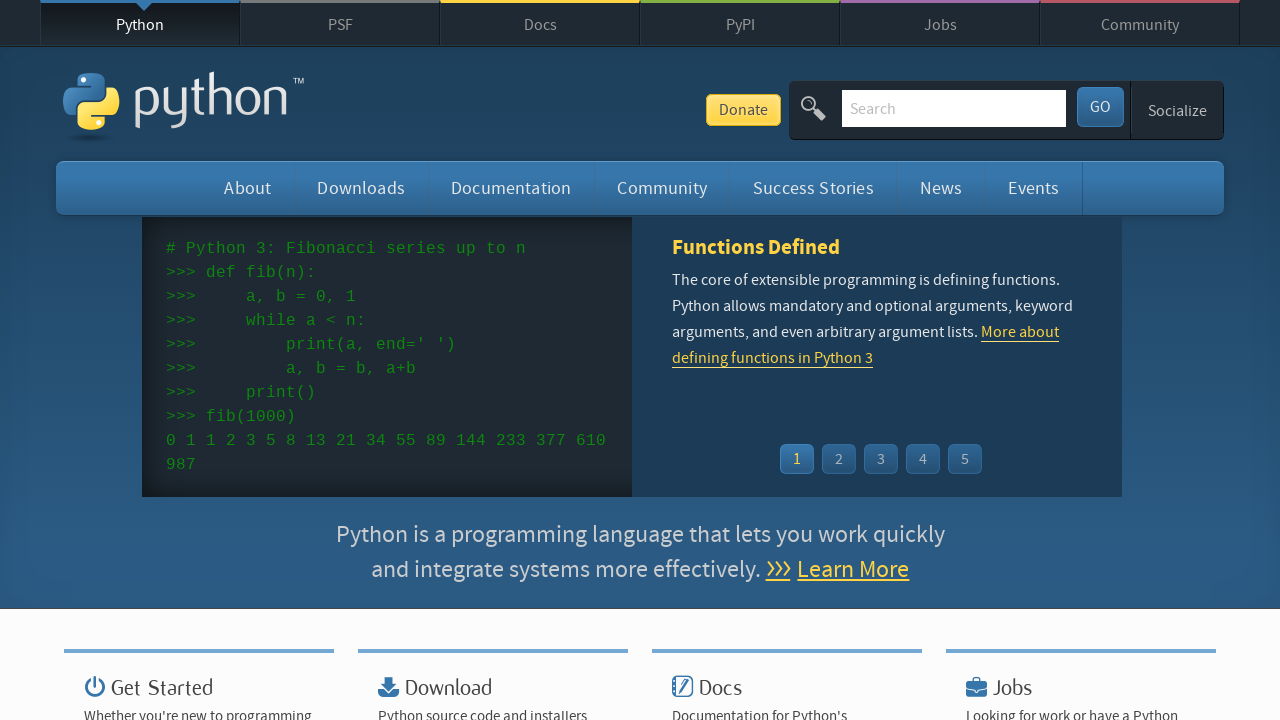

Filled search field with 'documentation' on input[name='q']
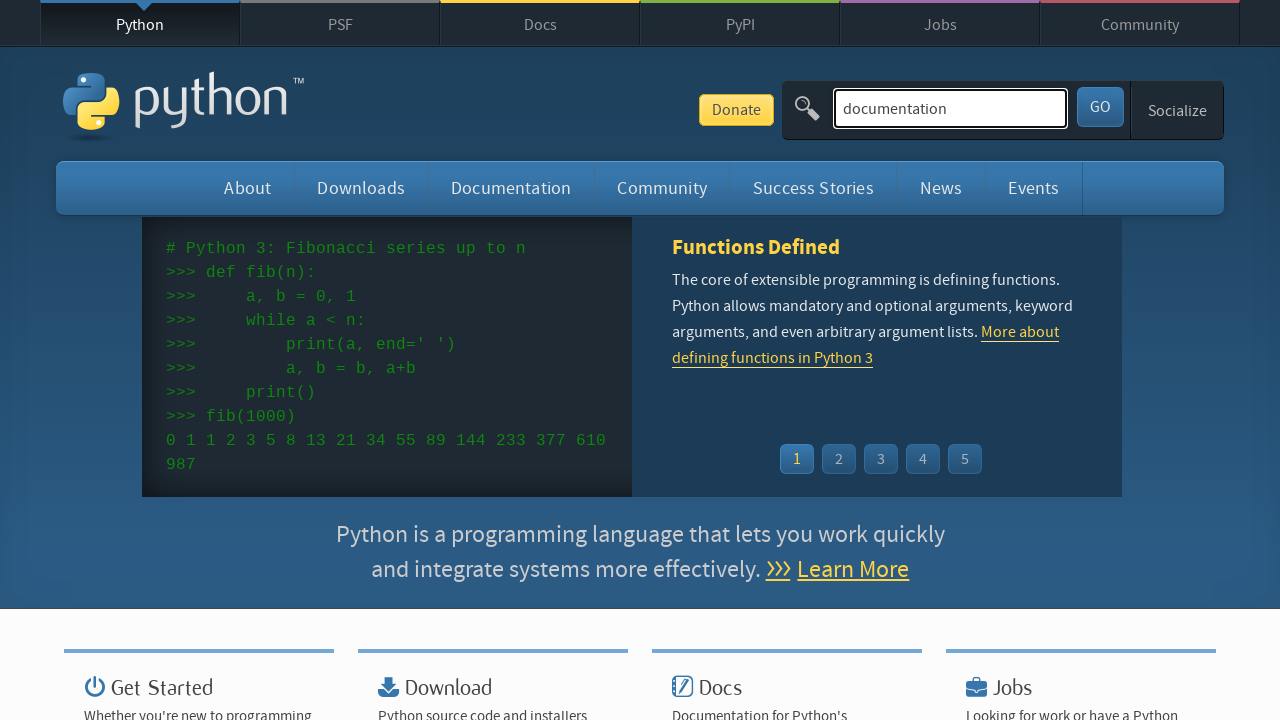

Pressed Enter to submit search on input[name='q']
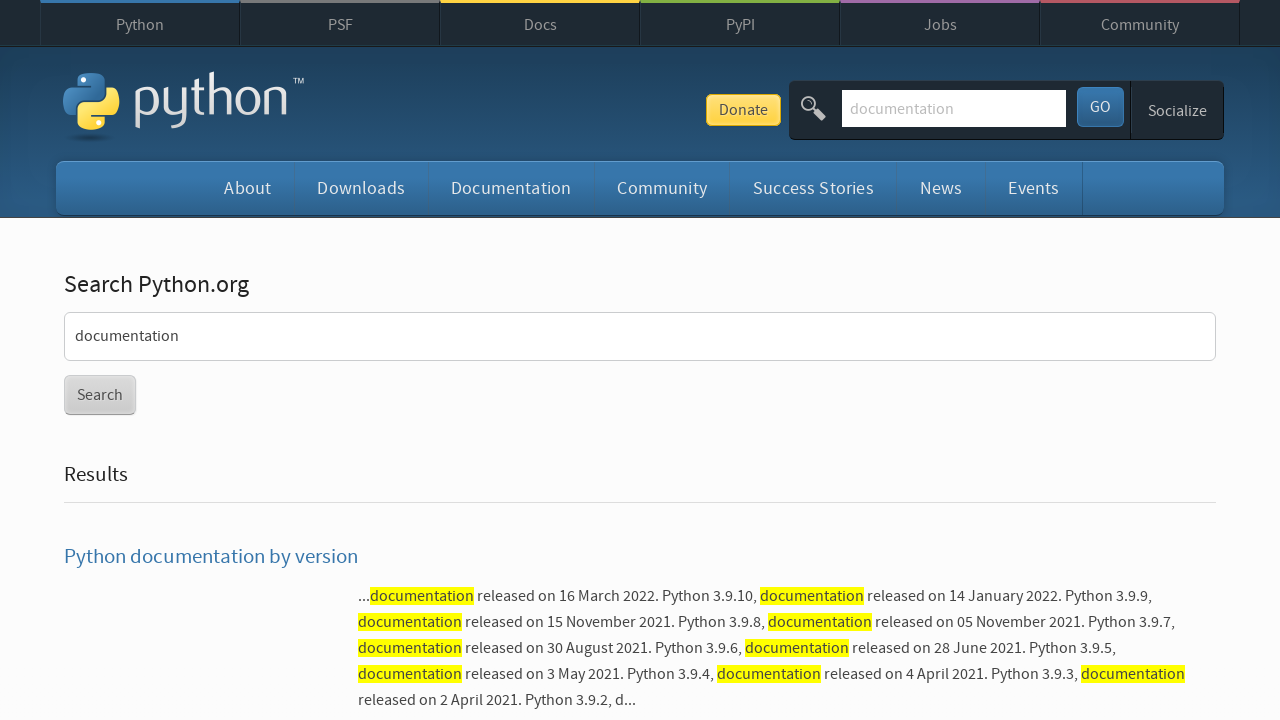

Waited for search results page to load
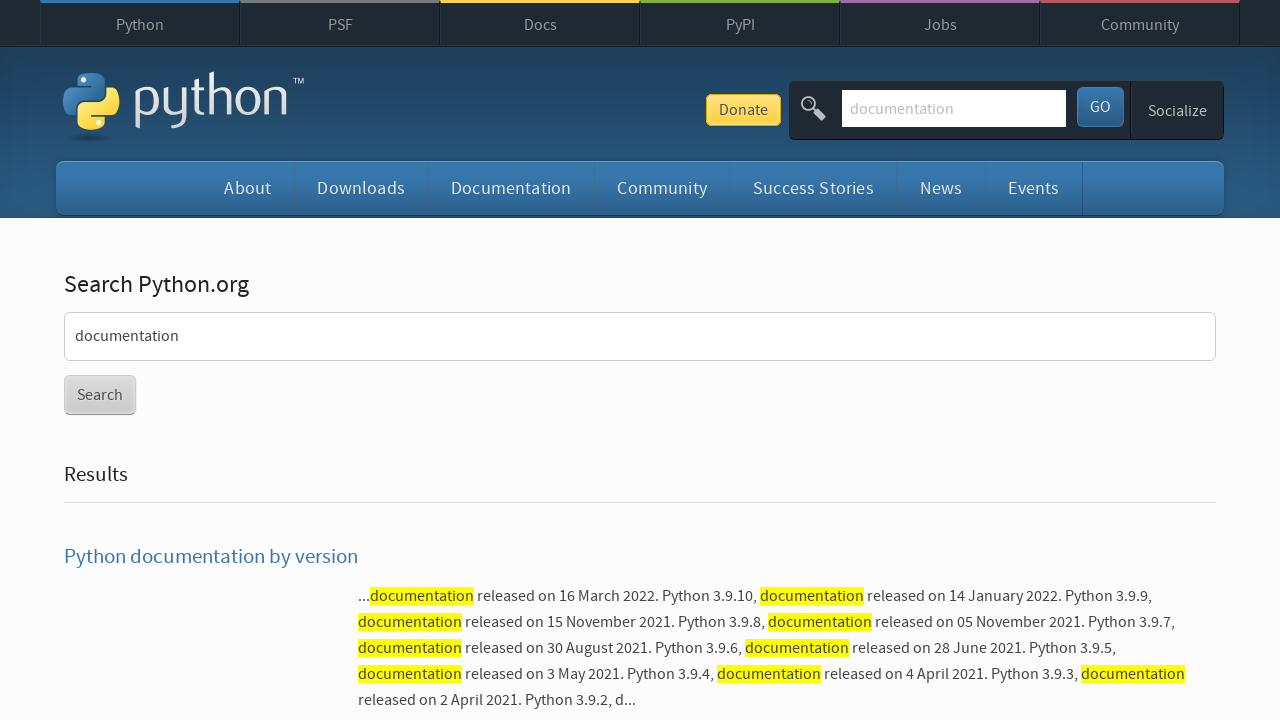

Verified search results are returned for 'documentation'
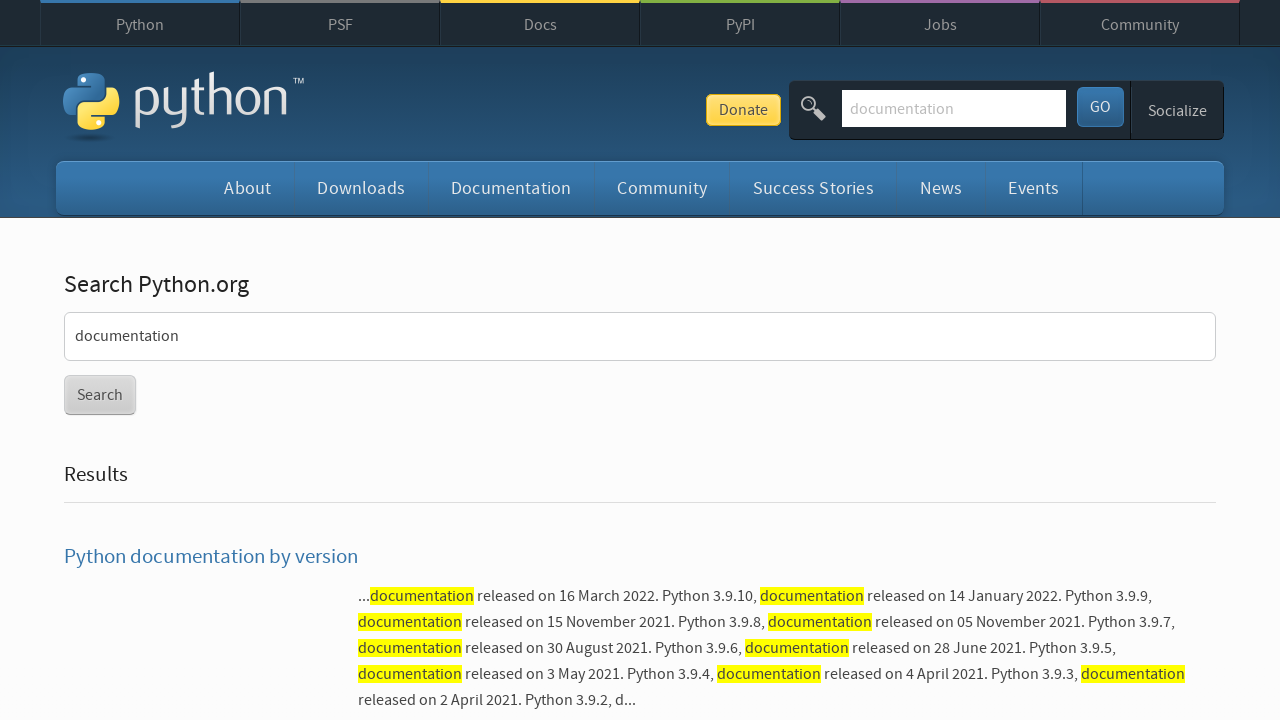

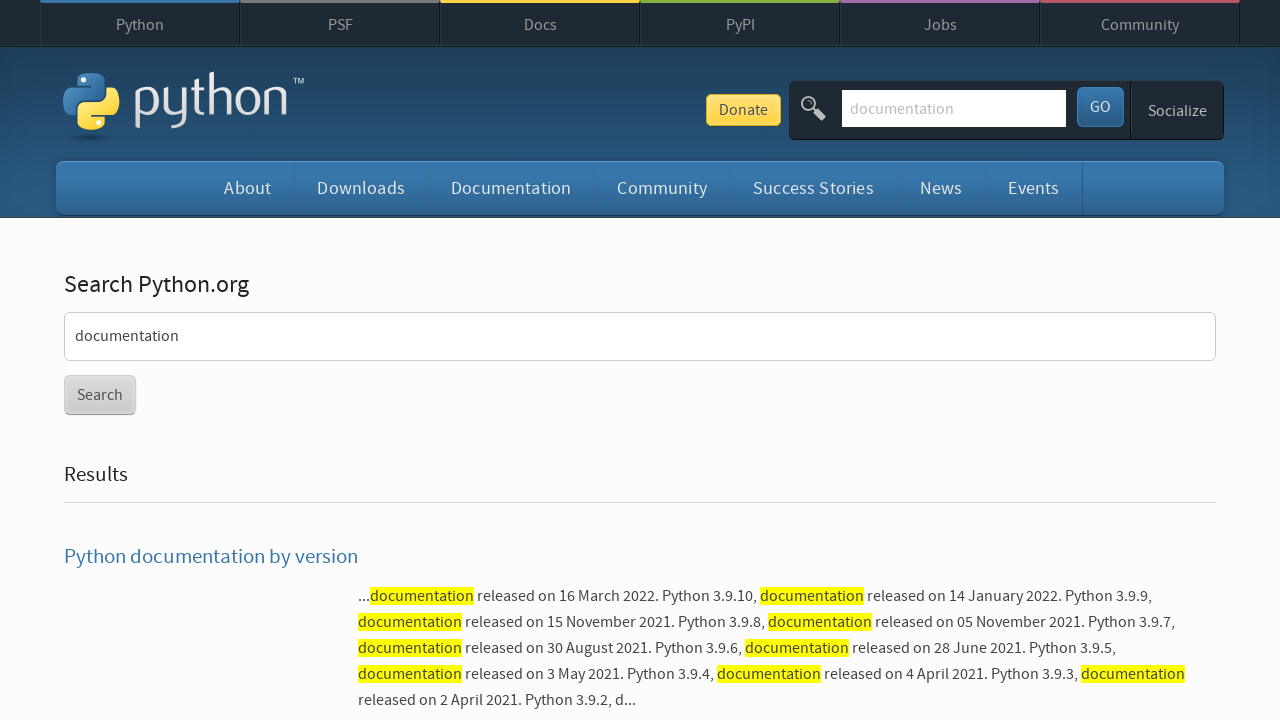